Clicks the remove button on the dynamic controls page and verifies that the checkbox is removed from the DOM.

Starting URL: https://the-internet.herokuapp.com/dynamic_controls

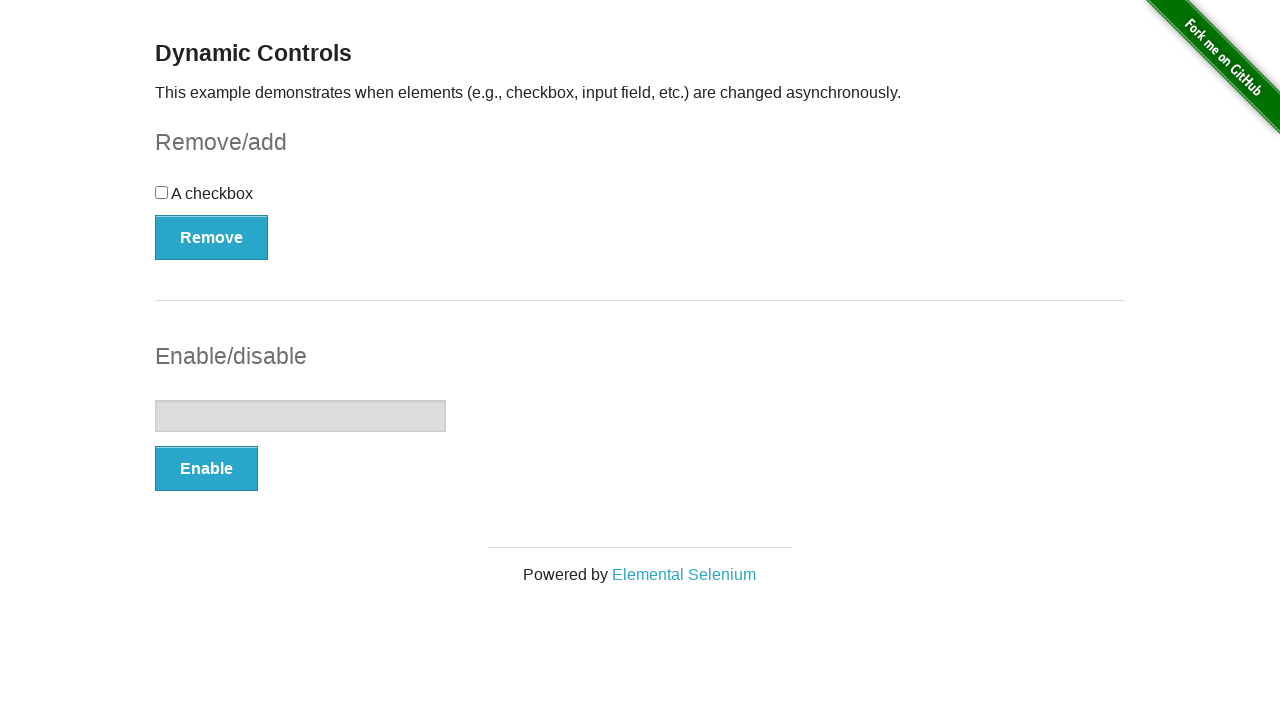

Waited for checkbox form to load
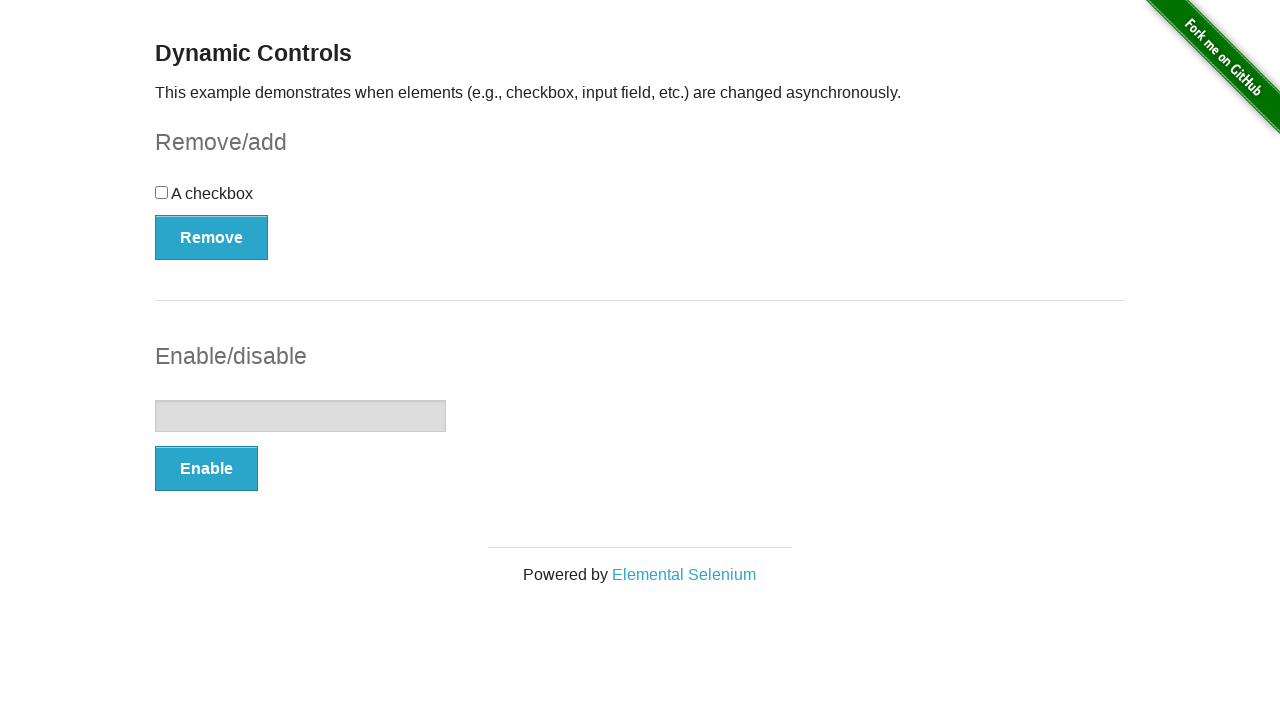

Clicked remove button to remove checkbox at (212, 237) on #checkbox-example button
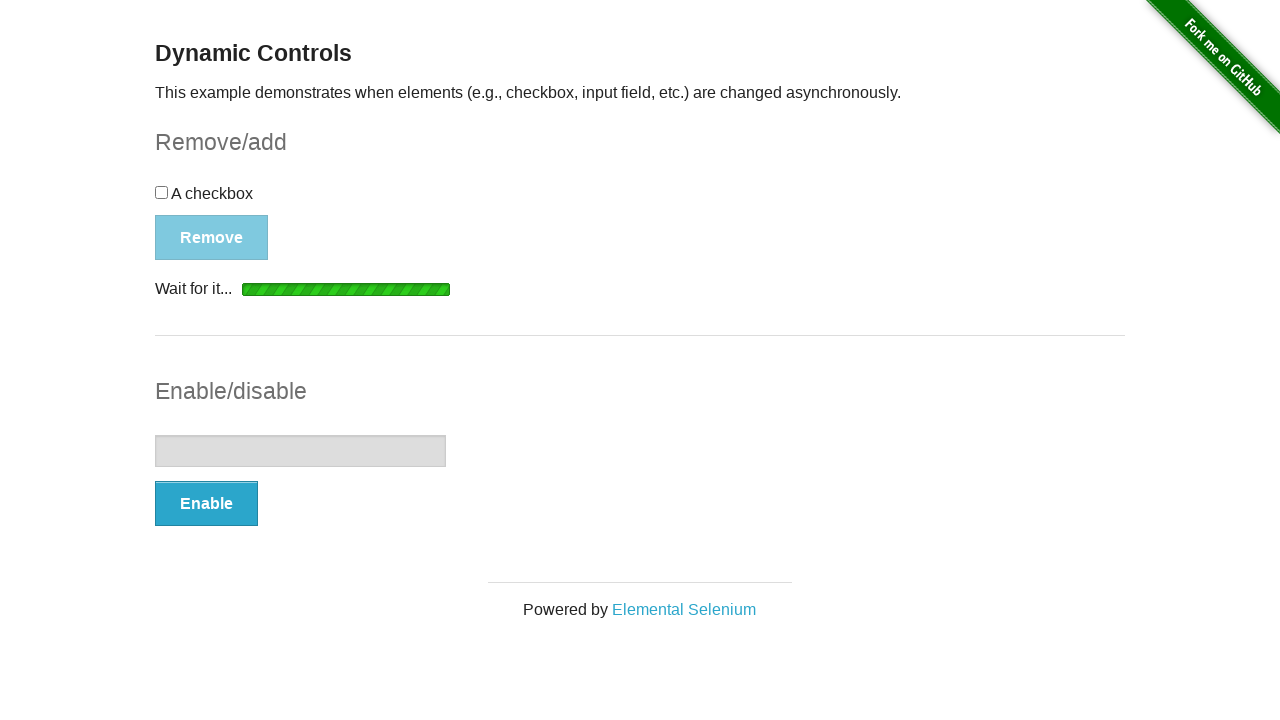

Waited for removal message to appear
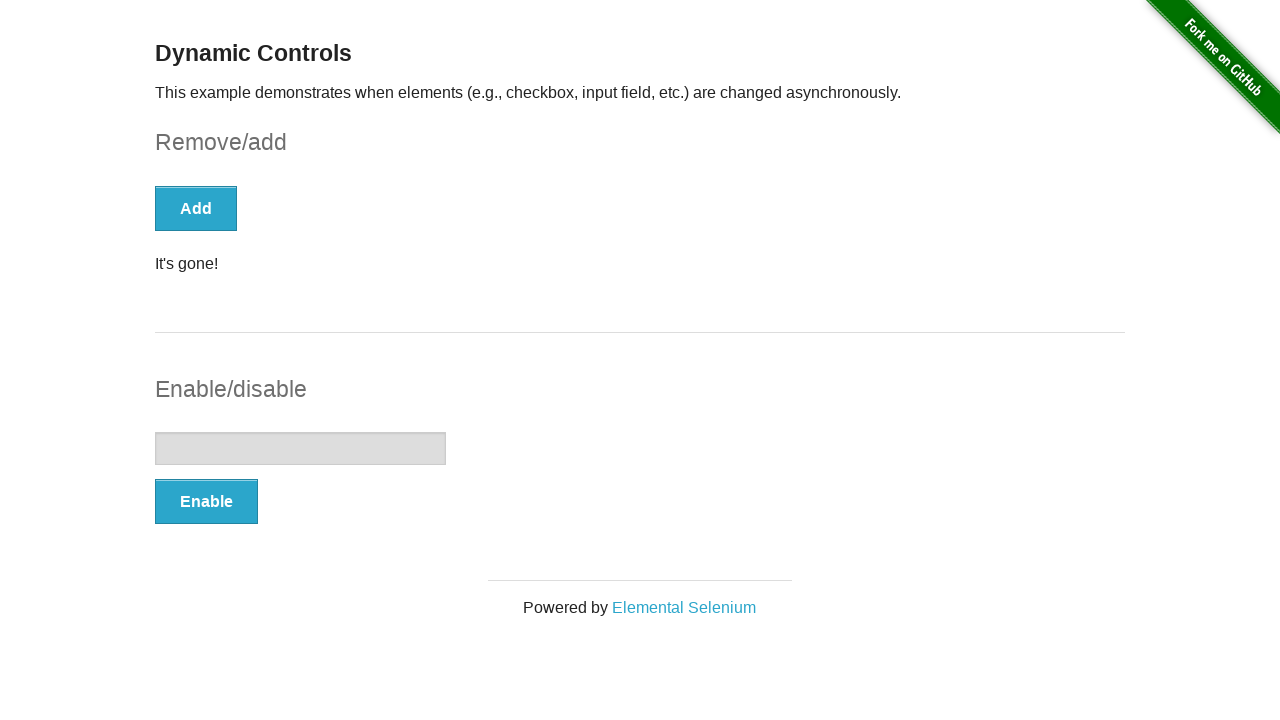

Verified checkbox no longer exists in DOM
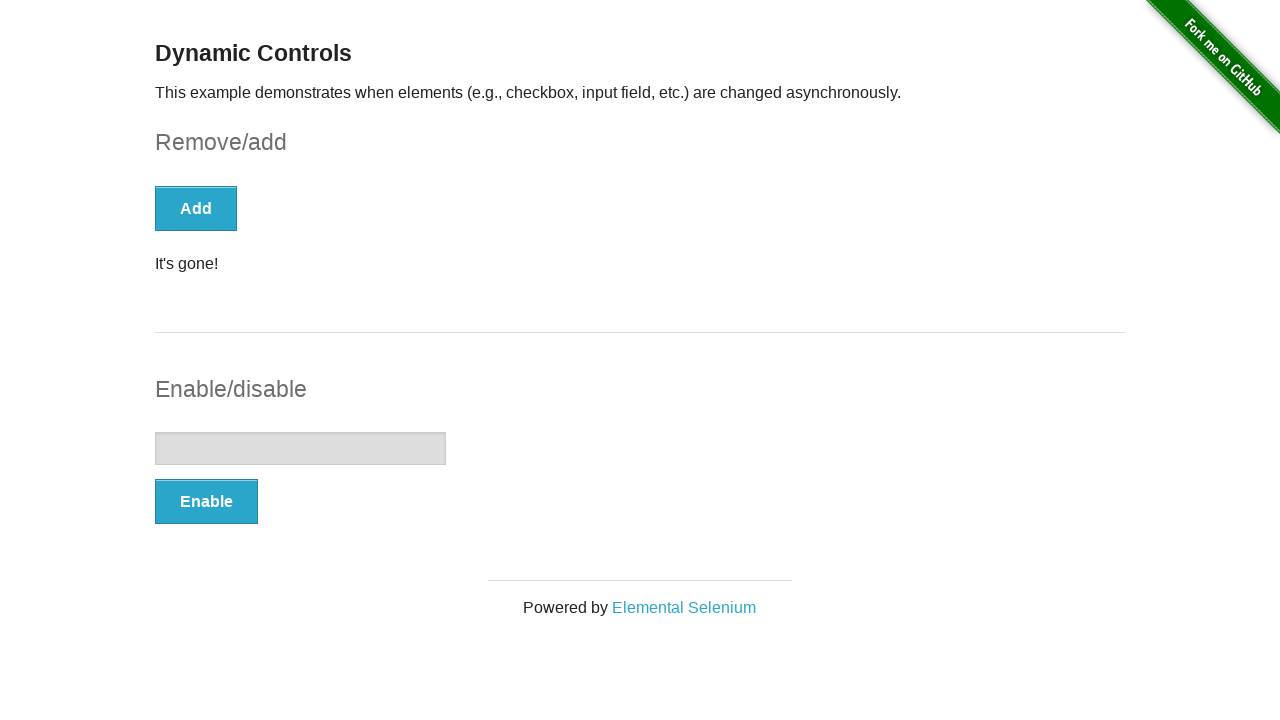

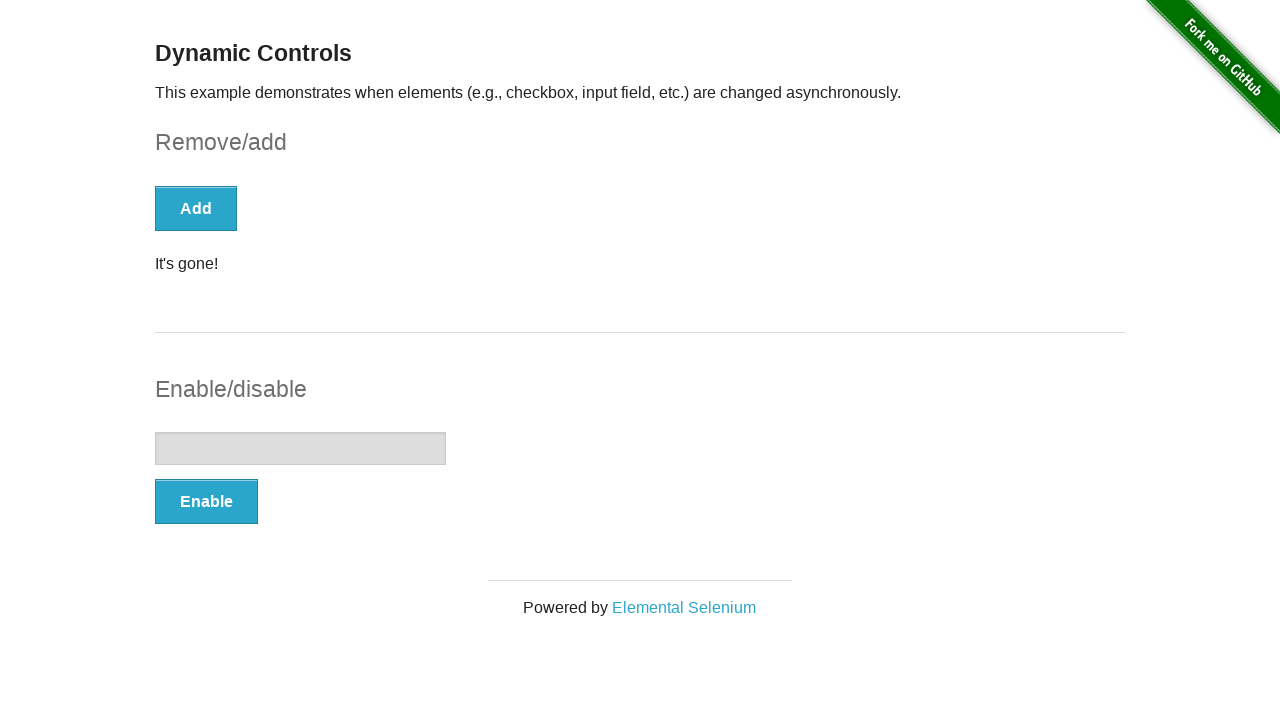